Navigates to SelectorHub practice page and verifies page loads correctly

Starting URL: https://selectorshub.com/xpath-practice-page/

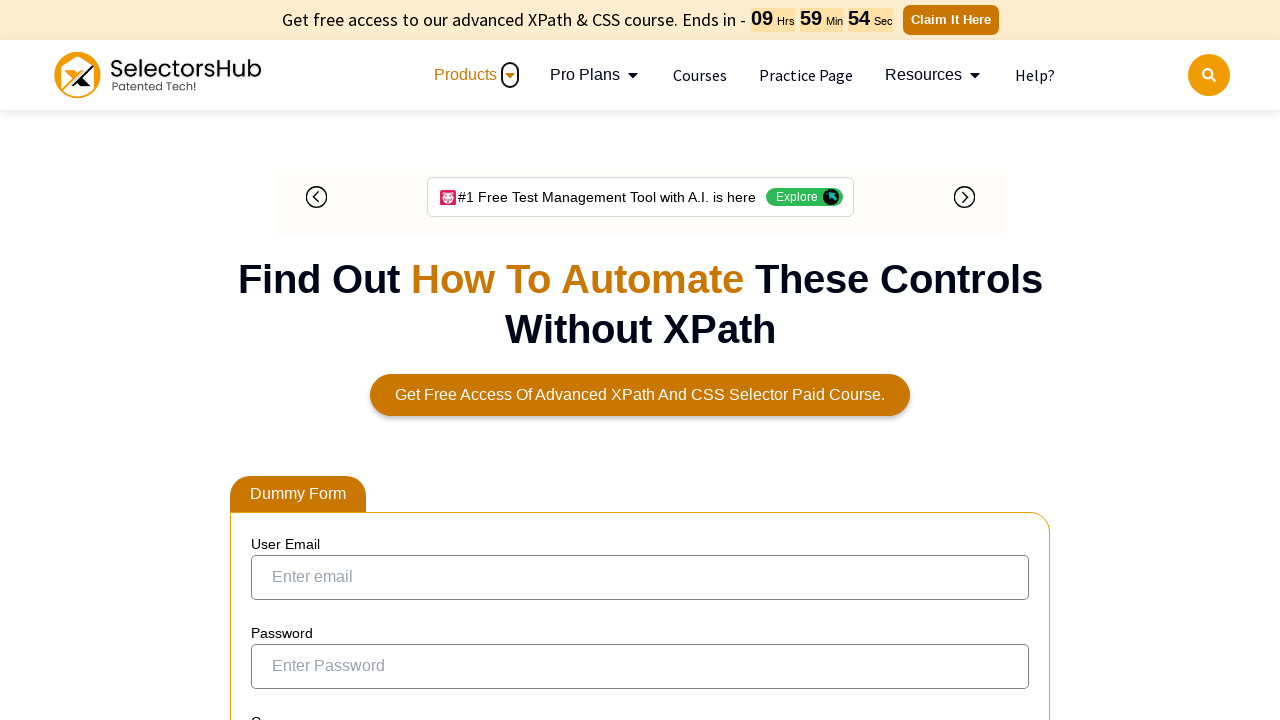

Waited for page DOM content to load on SelectorHub XPath practice page
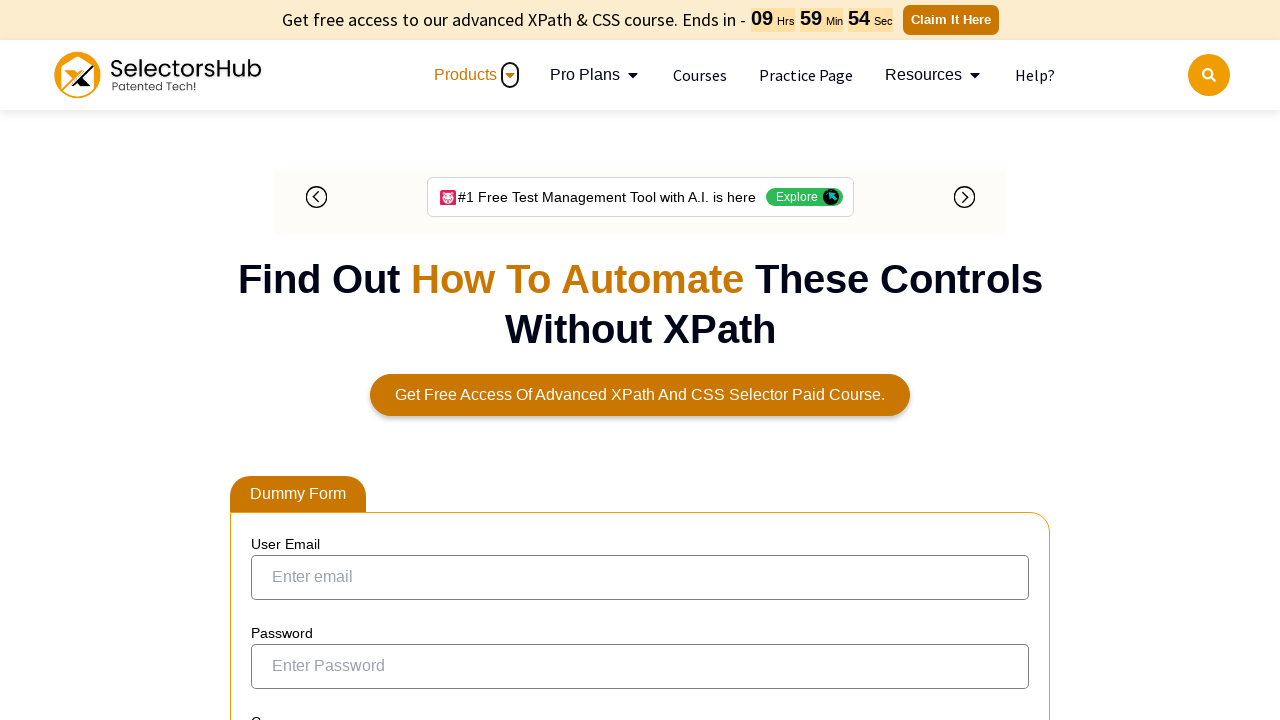

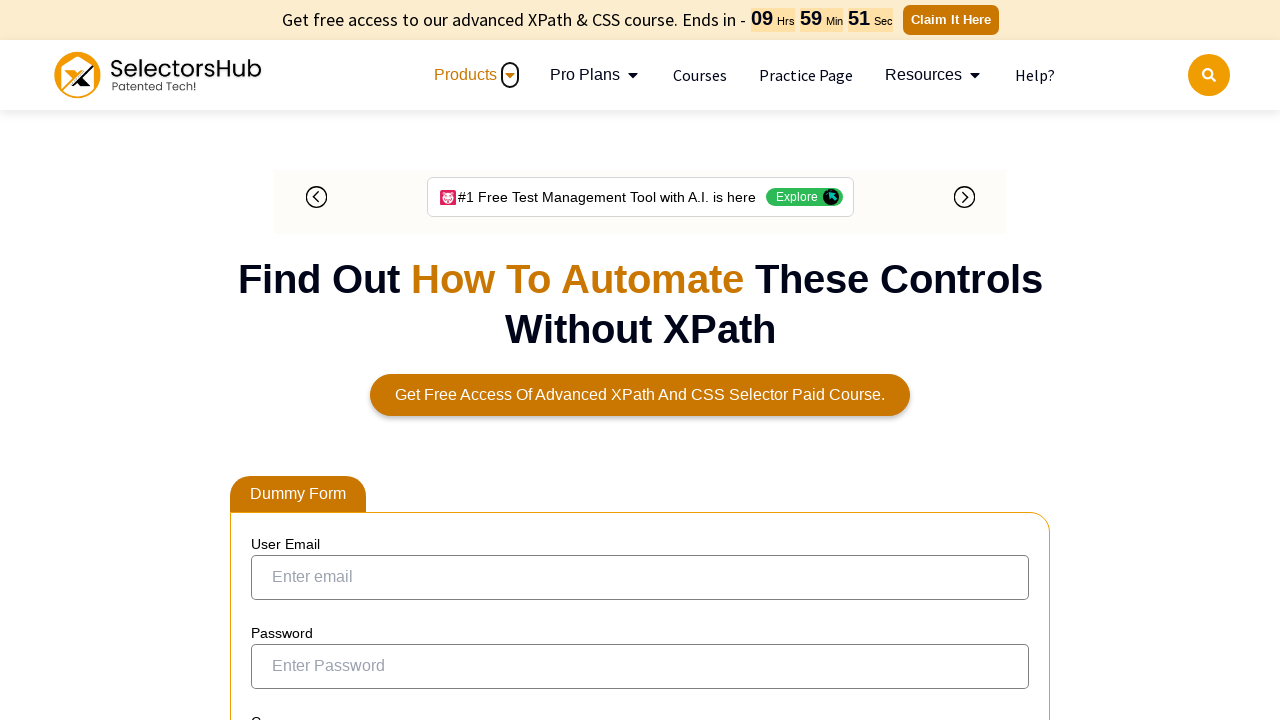